Tests horizontal scrolling functionality by navigating to a dashboard page and scrolling to the right

Starting URL: https://dashboards.handmadeinteractive.com/jasonlove/

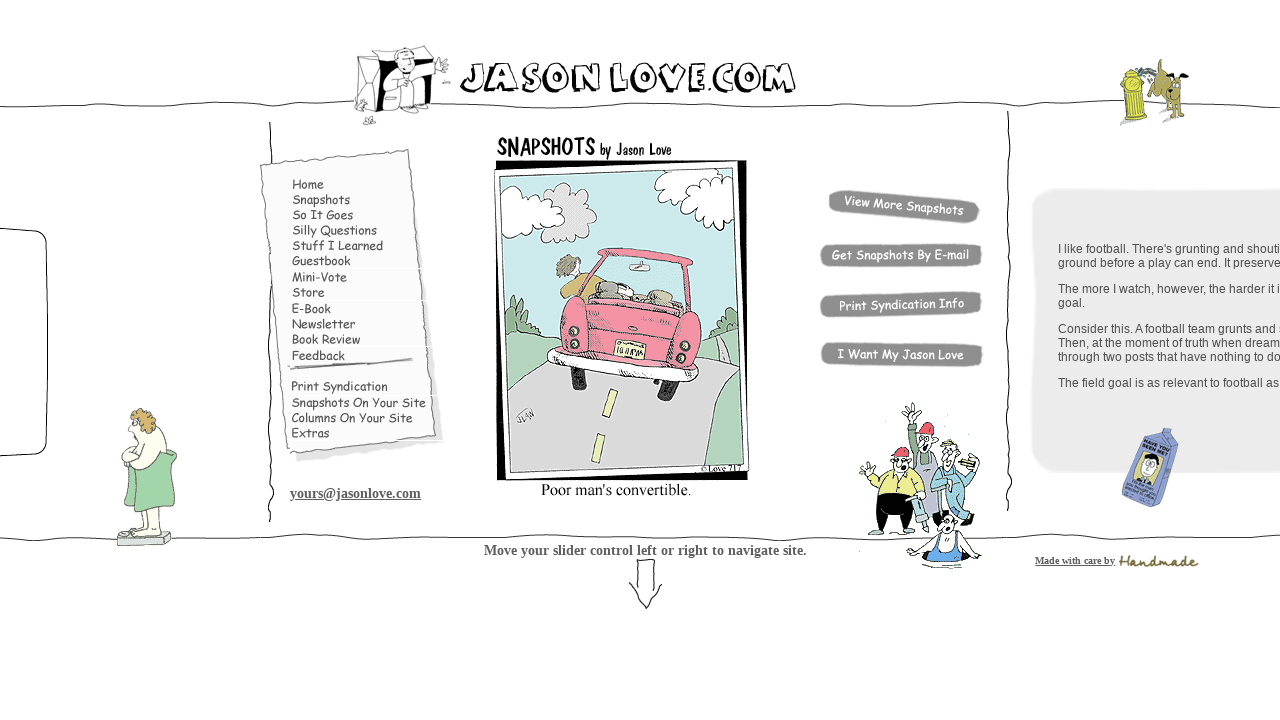

Navigated to dashboard page at https://dashboards.handmadeinteractive.com/jasonlove/
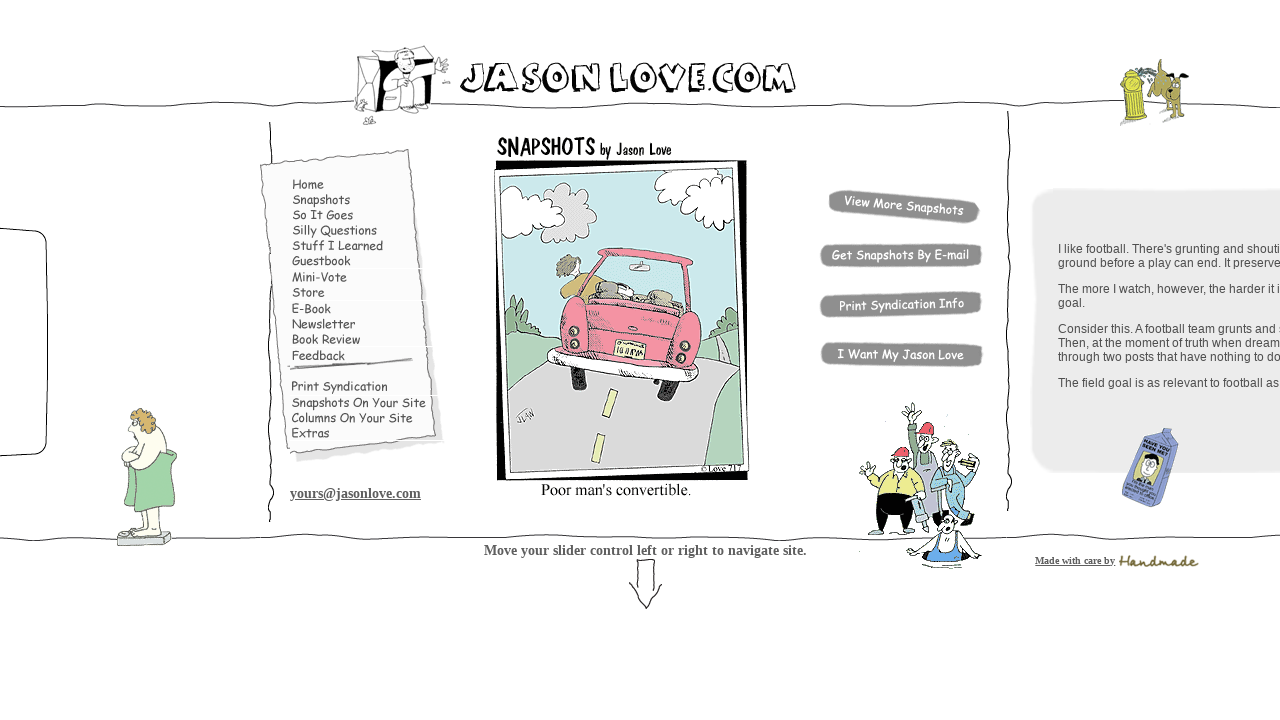

Scrolled horizontally to the right by 5000 pixels
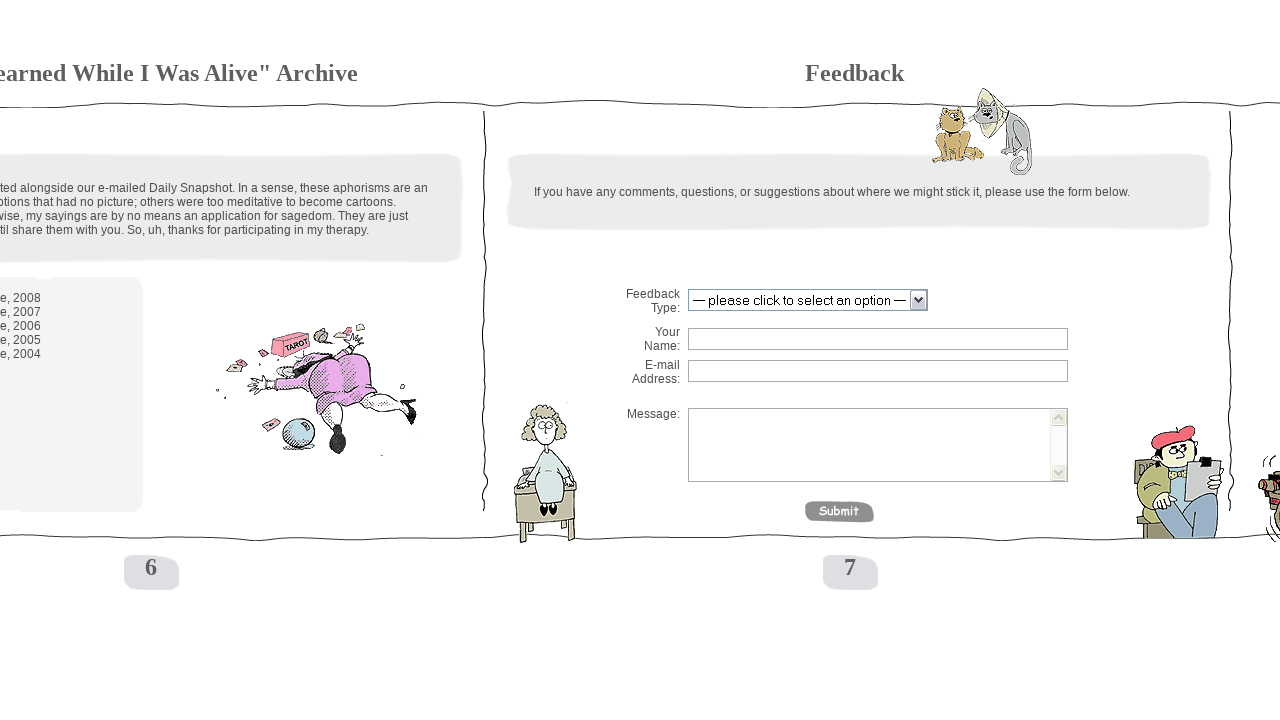

Waited 2 seconds to observe the scroll effect
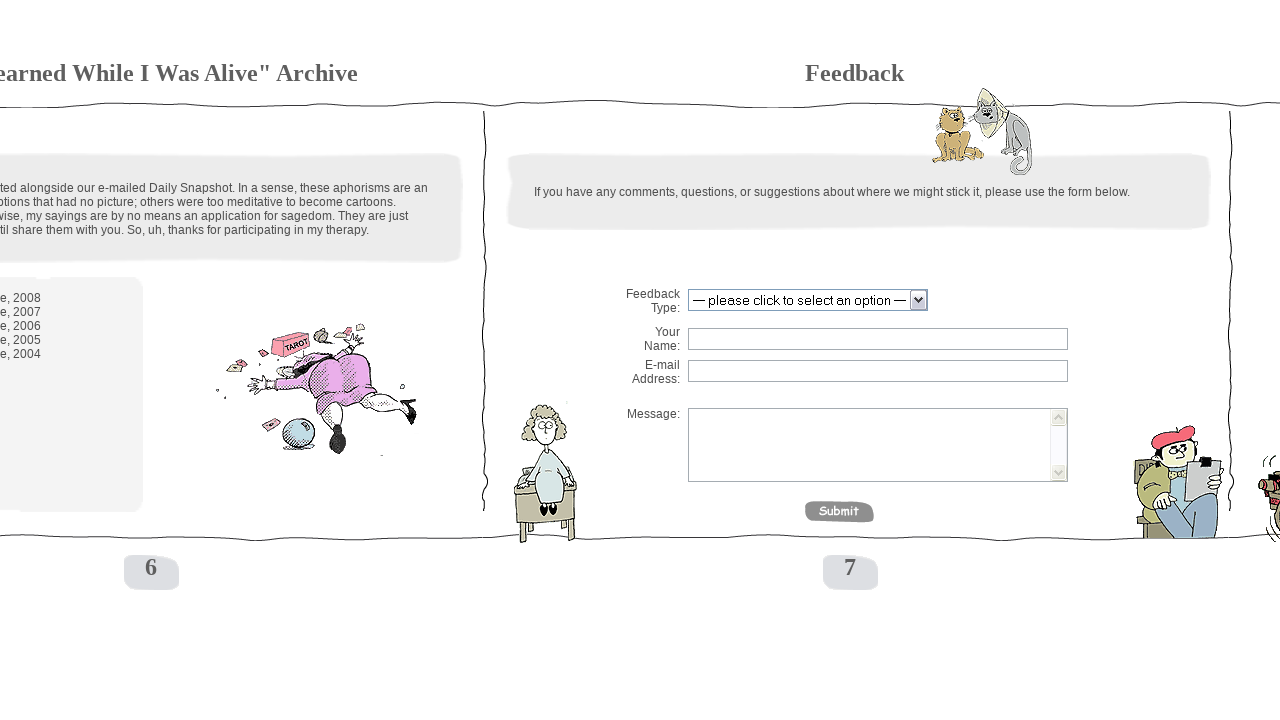

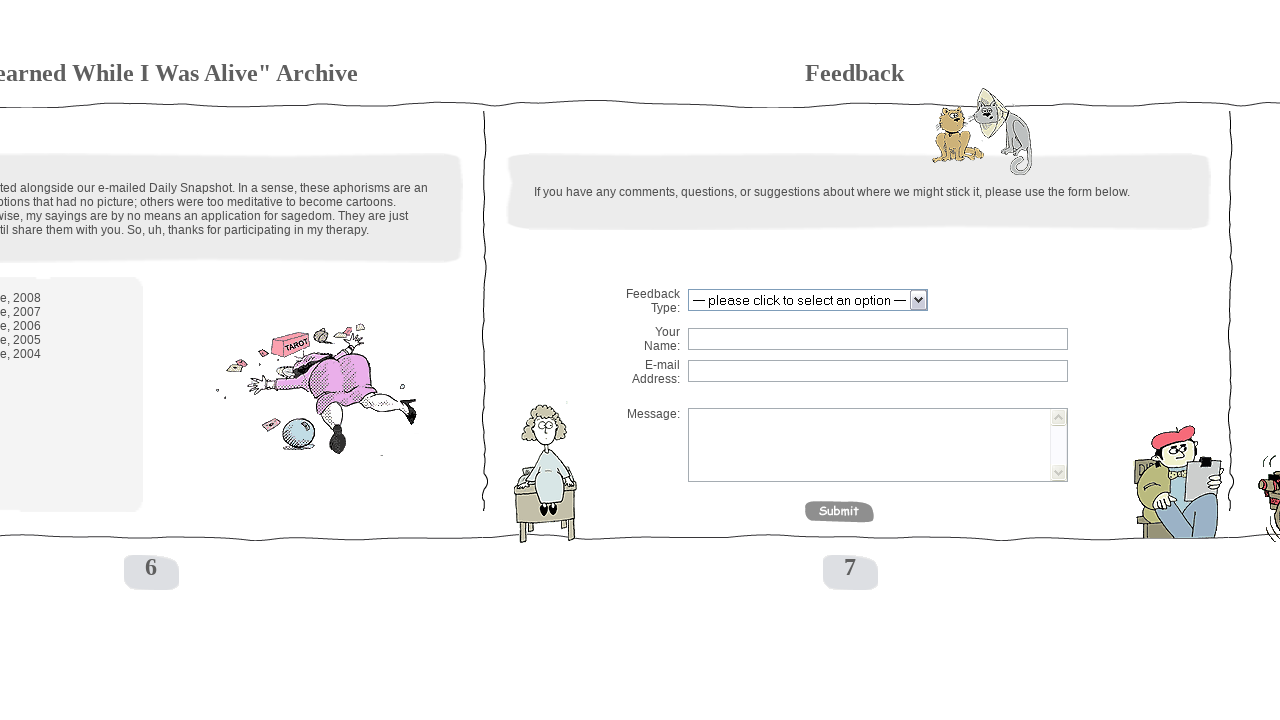